Tests tab switching functionality by clicking on three different tabs (Origin, Use, What) to verify tab navigation works correctly on the demo QA page.

Starting URL: https://demoqa.com/tabs

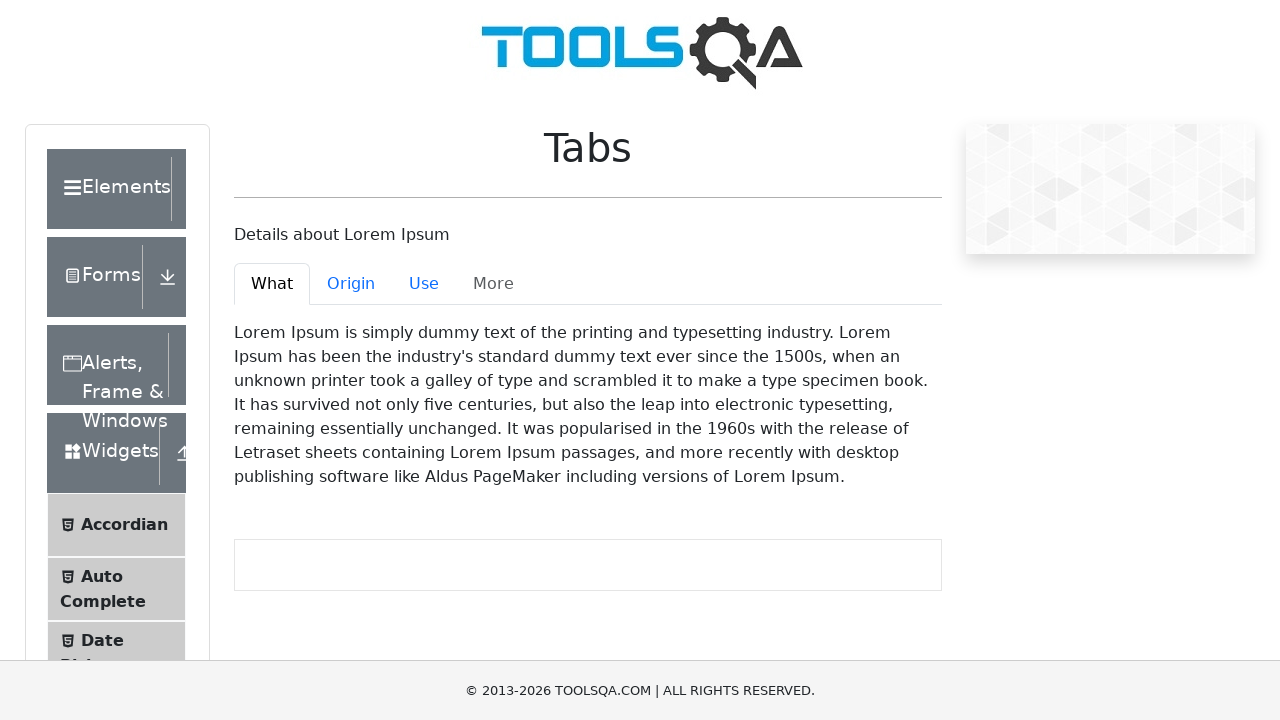

Clicked on the 'Origin' tab at (351, 284) on #demo-tab-origin
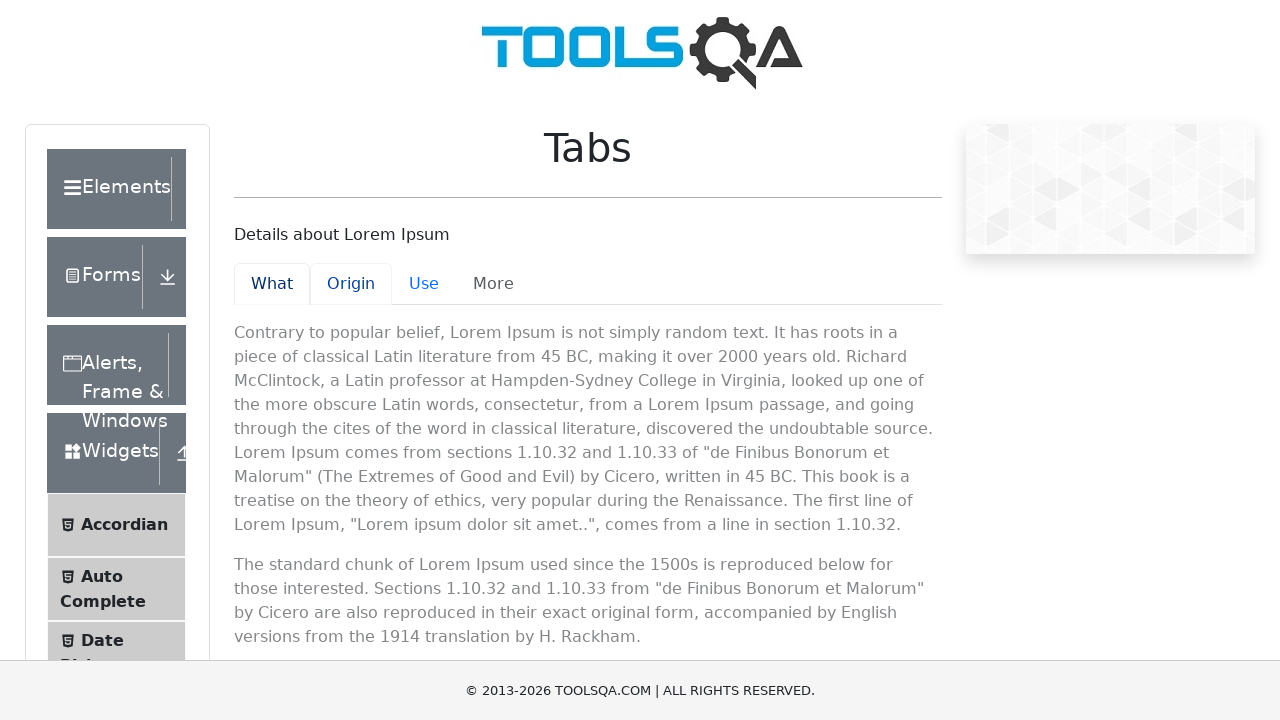

Waited 1 second for Origin tab content to load
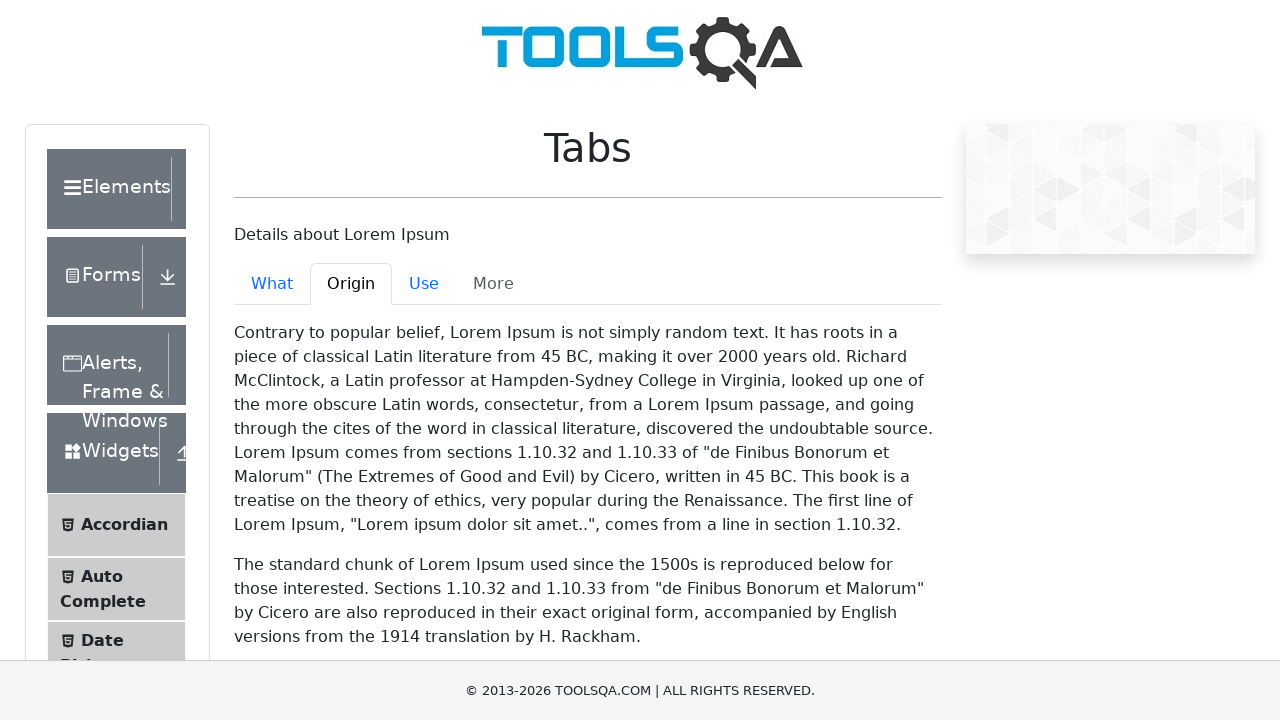

Clicked on the 'Use' tab at (424, 284) on #demo-tab-use
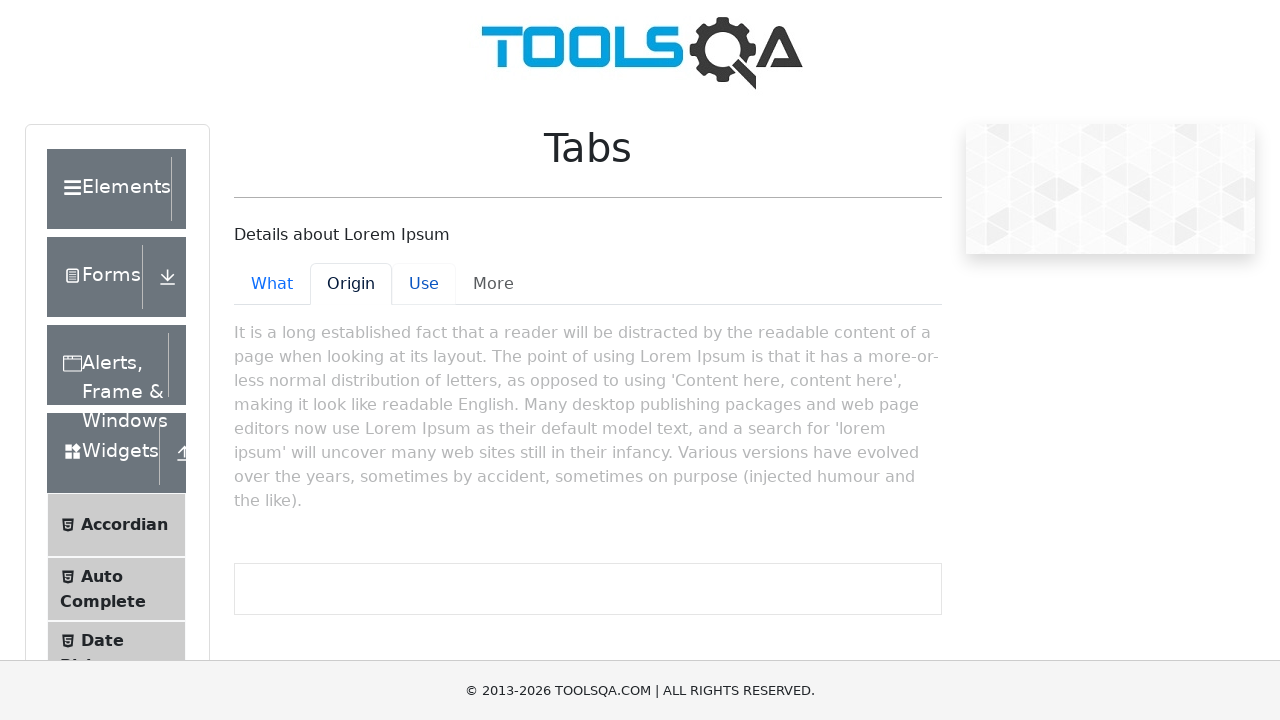

Waited 1 second for Use tab content to load
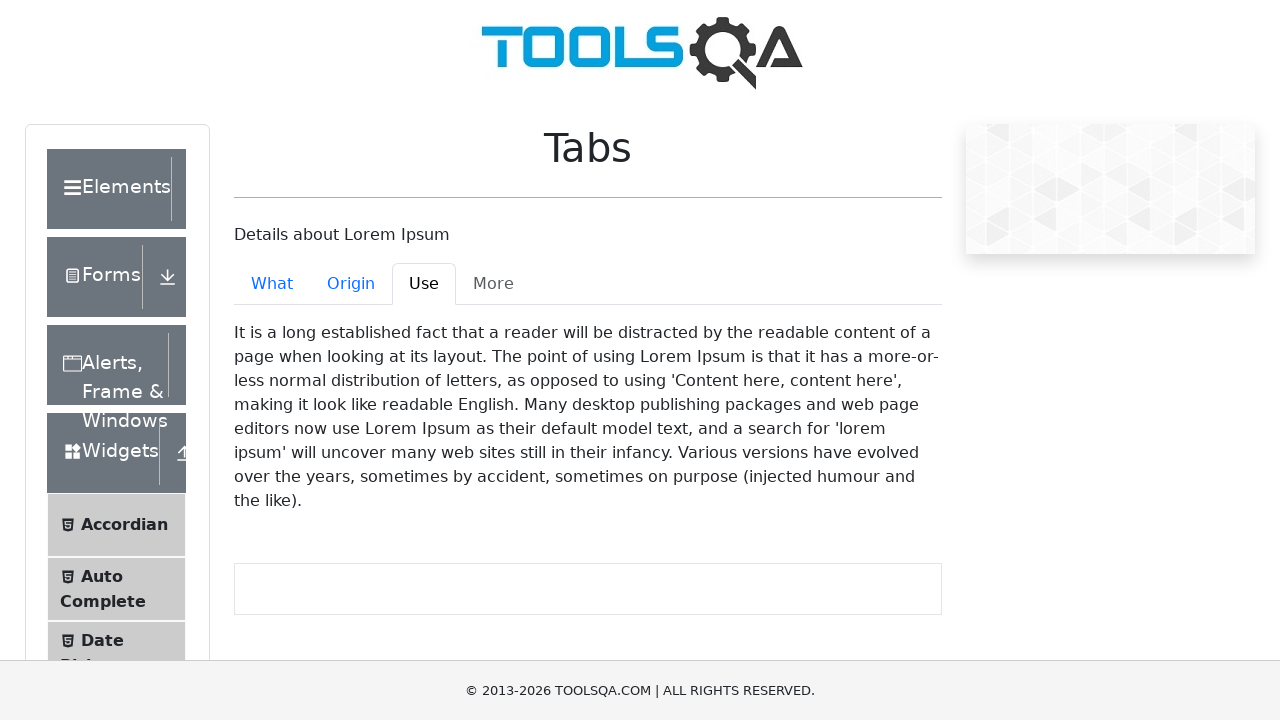

Clicked on the 'What' tab at (272, 284) on #demo-tab-what
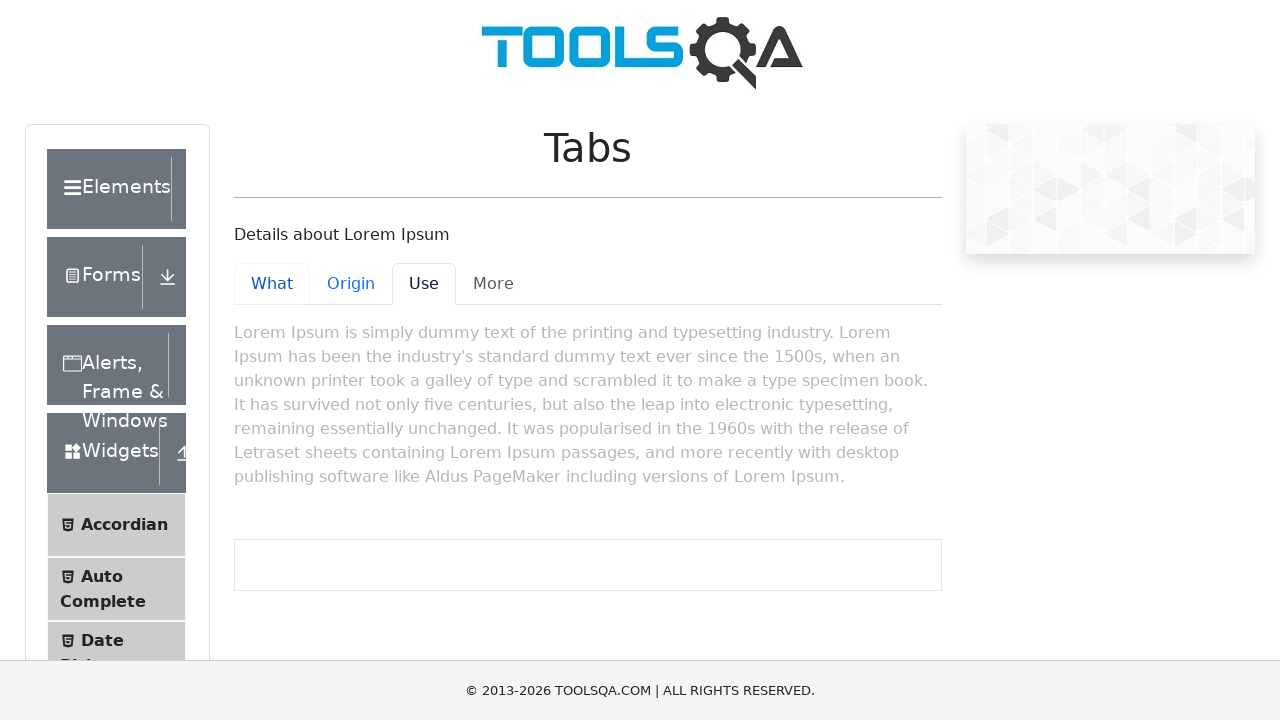

Waited 1 second for What tab content to load
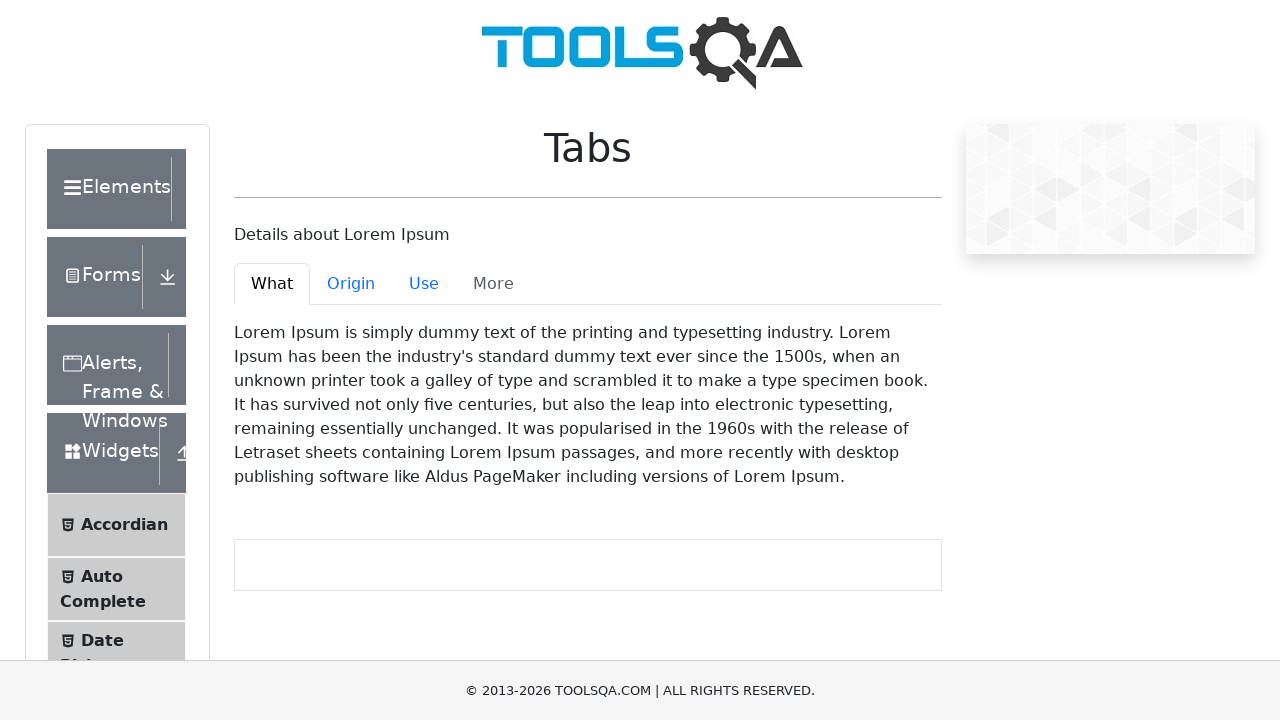

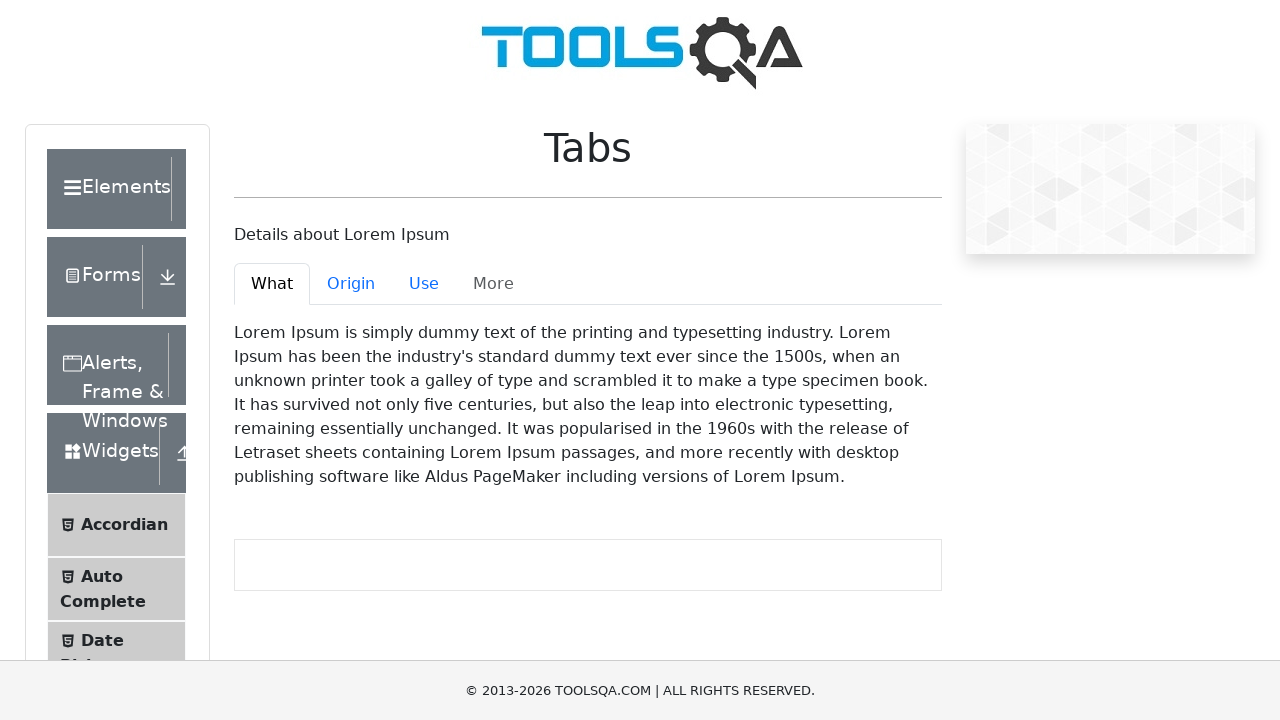